Tests geolocation functionality when permission is blocked by clicking the "Where am I?" button and verifying an error message is displayed.

Starting URL: https://the-internet.herokuapp.com/geolocation

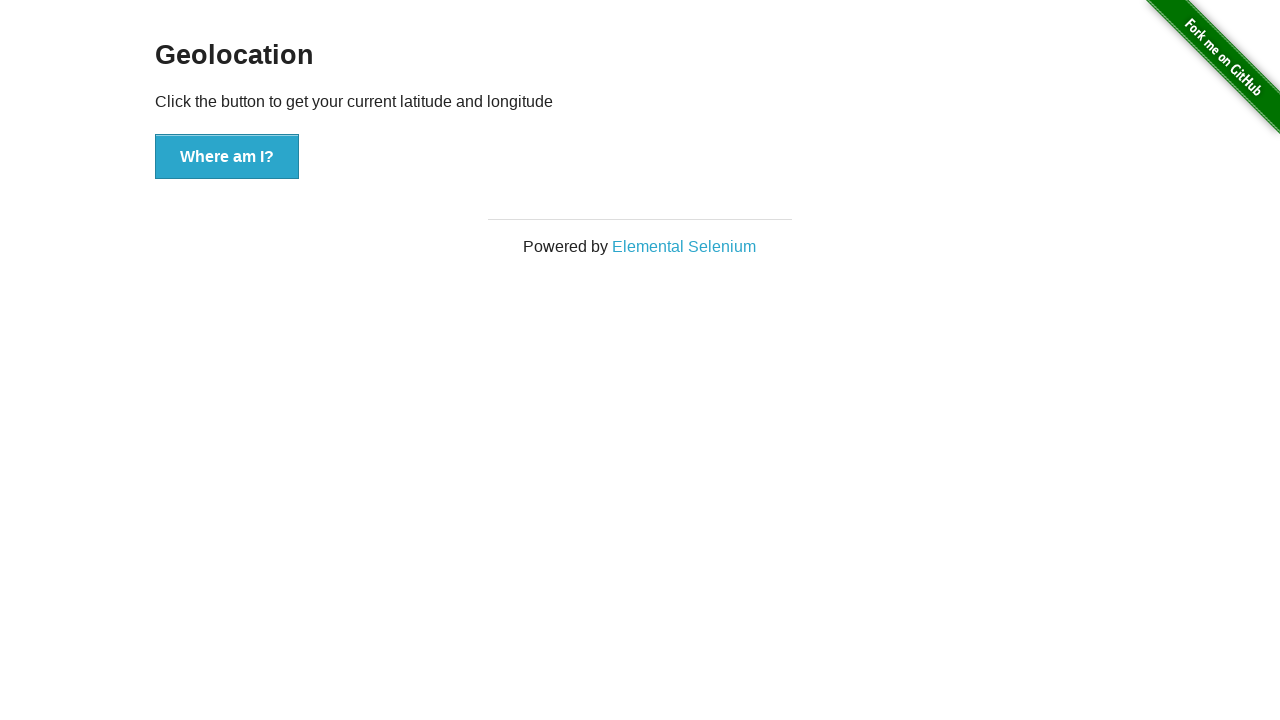

Clicked 'Where am I?' button with geolocation permission blocked at (227, 157) on button
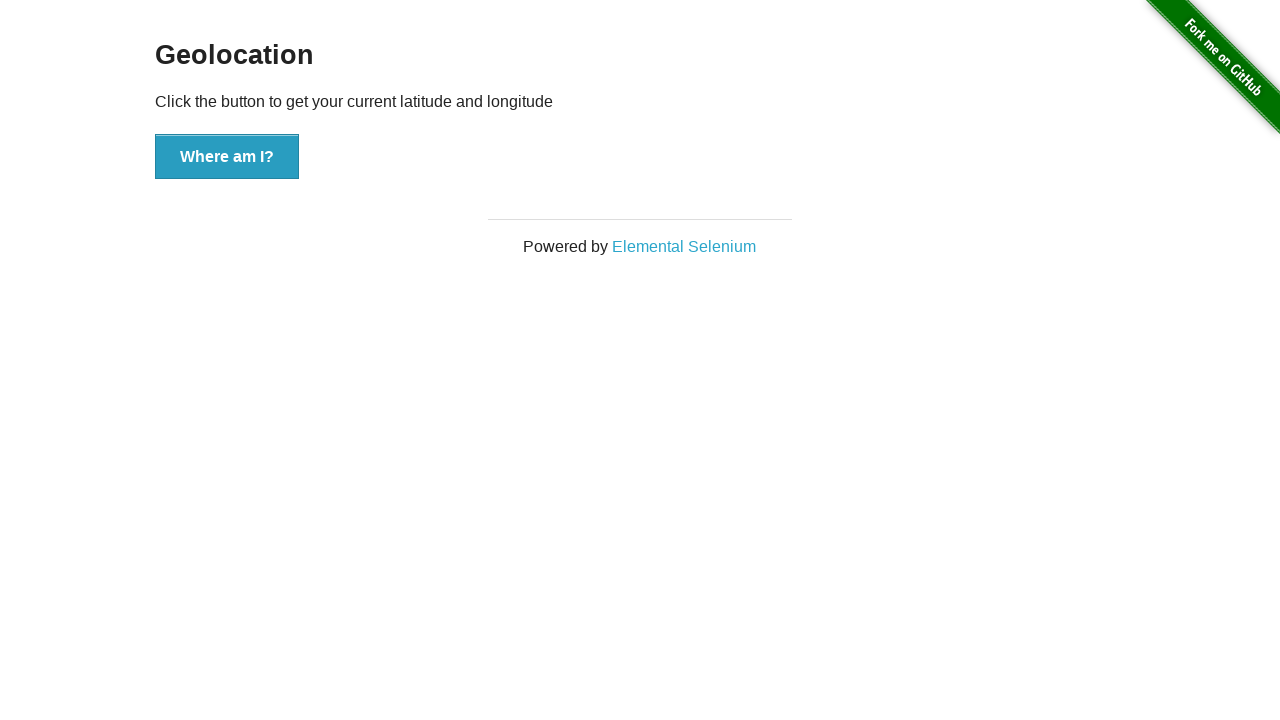

Waited for error message to appear in demo element
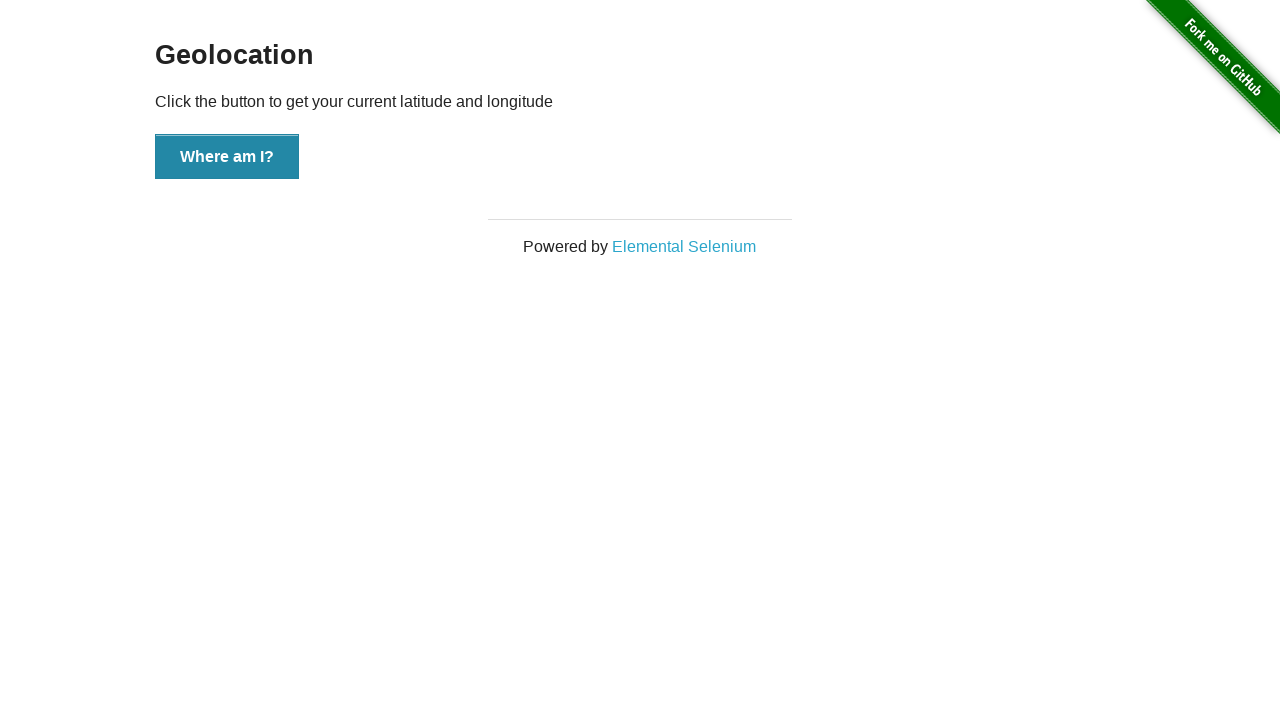

Retrieved blocked geolocation error message: 'Click the button to get your current latitude and longitude'
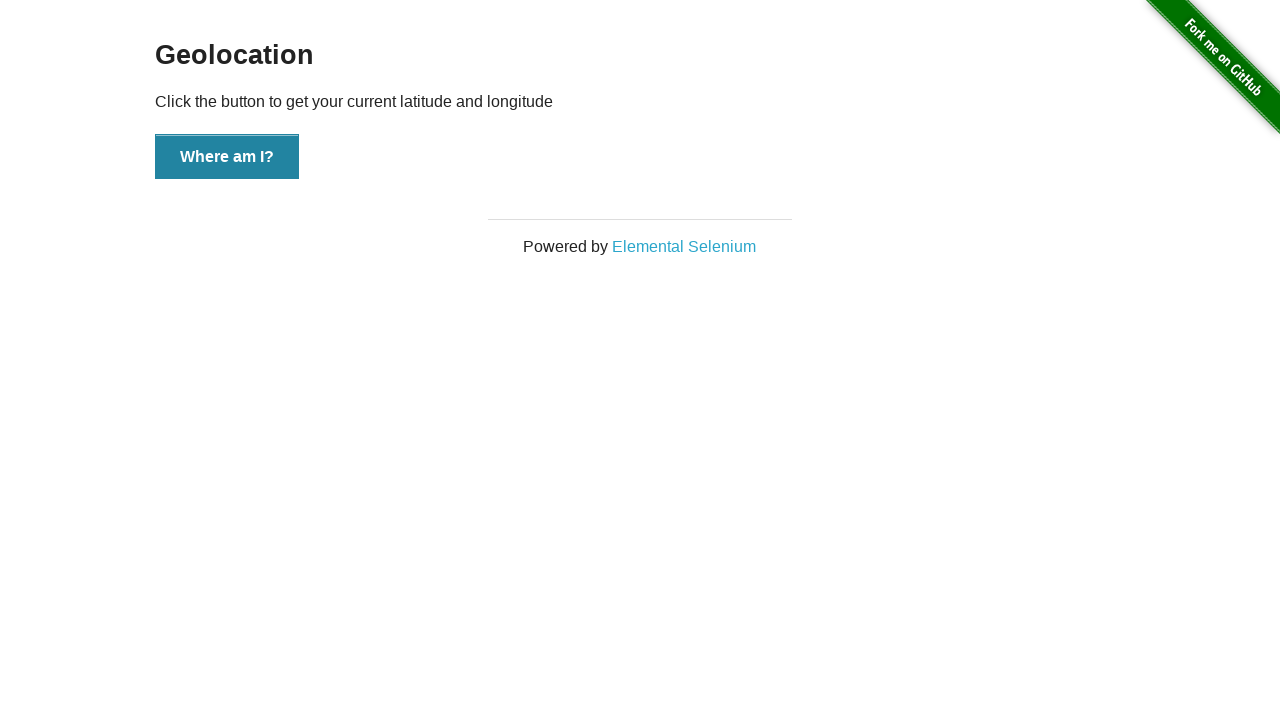

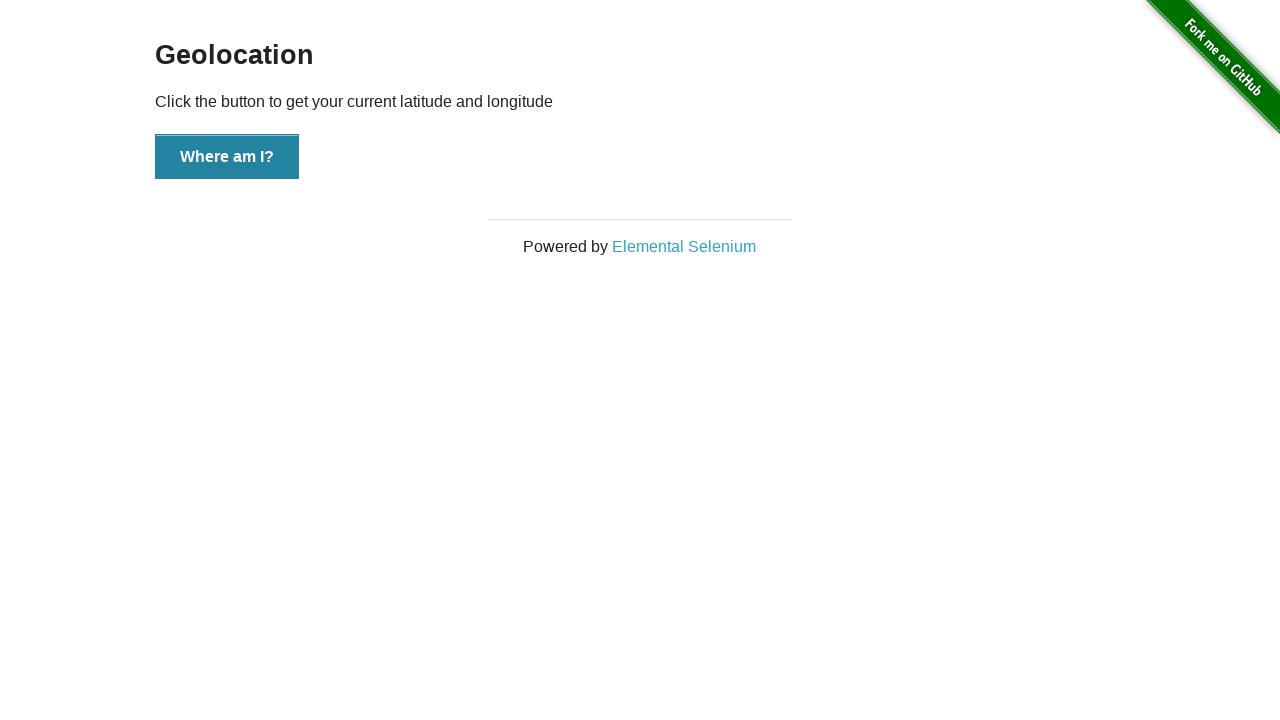